Tests filling out a registration/contact form with personal information including name, gender, date of birth, address, email, password, company, role selection, and comment, then submits the form.

Starting URL: https://katalon-test.s3.amazonaws.com/demo-aut/dist/html/form.html

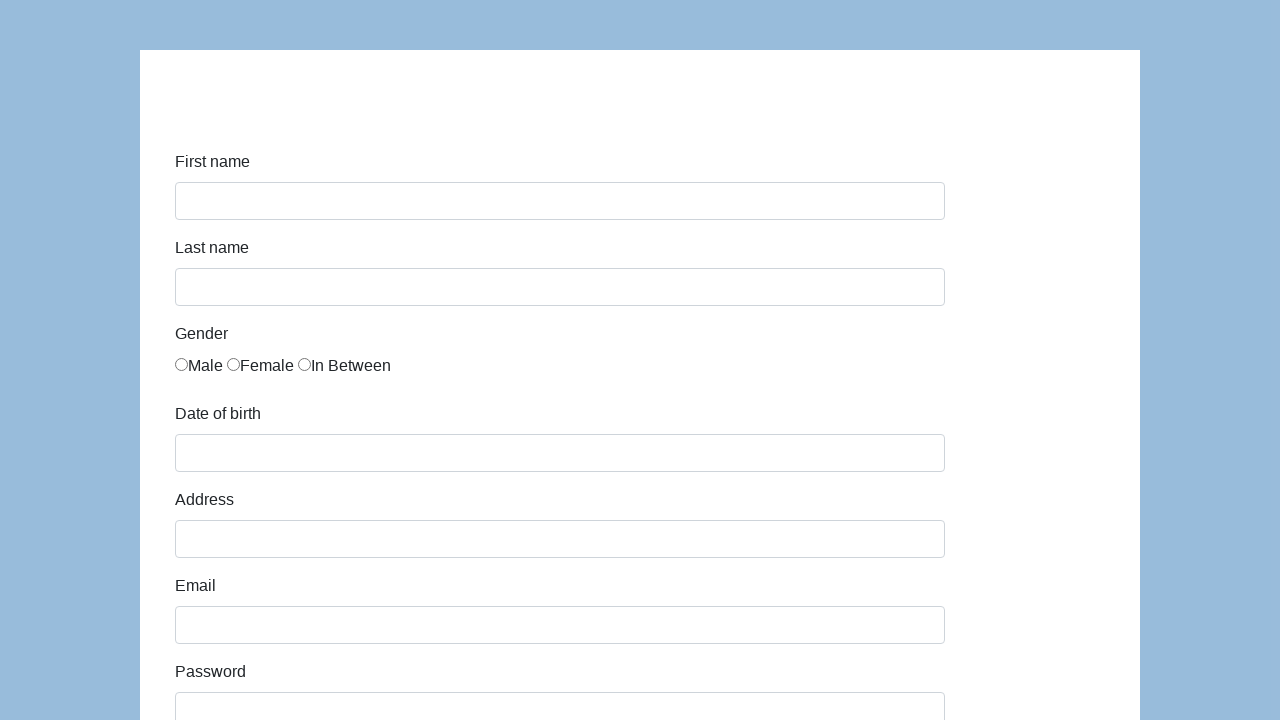

Filled first name field with 'Karol' on #first-name
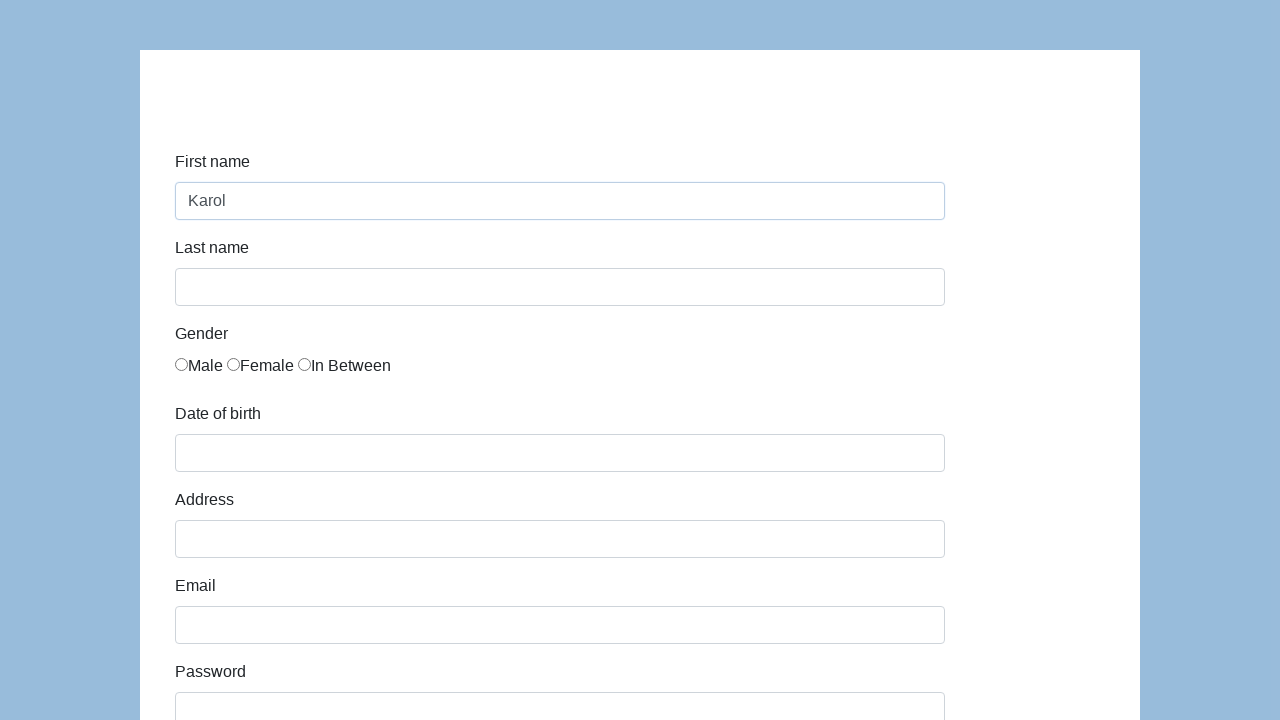

Filled last name field with 'Kowalski' on #last-name
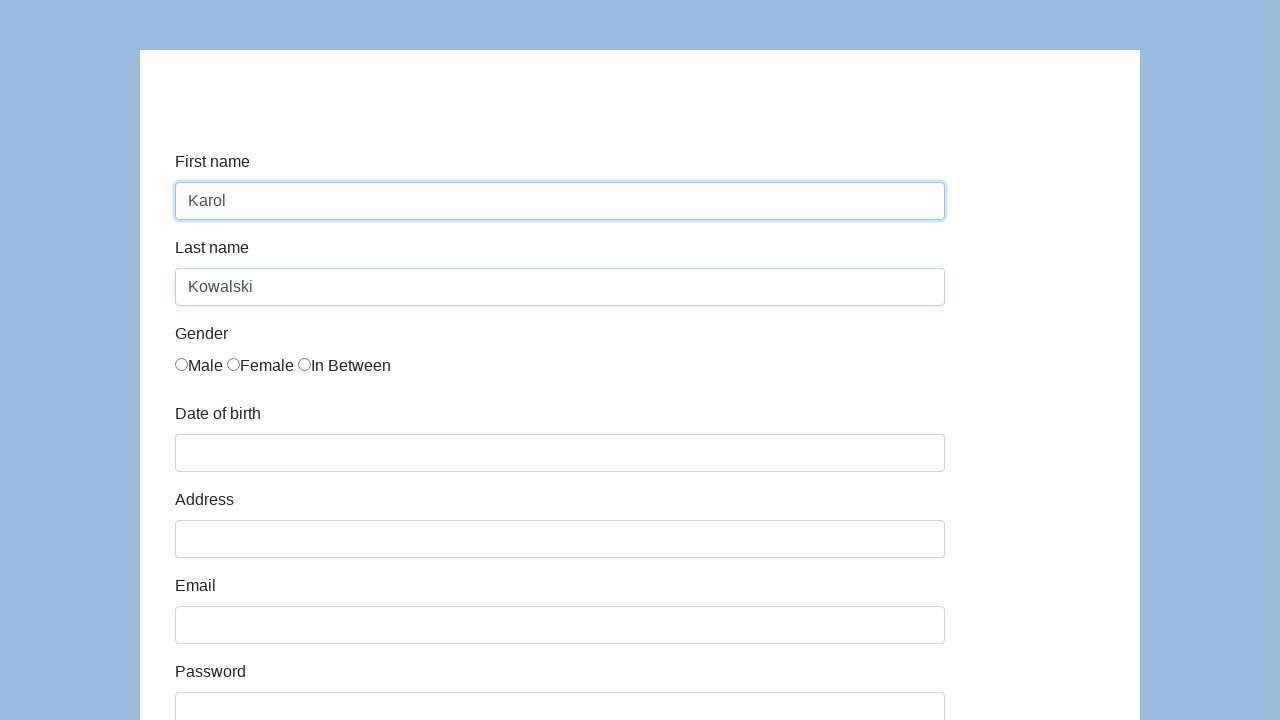

Selected male gender option at (182, 364) on input[name='gender'] >> nth=0
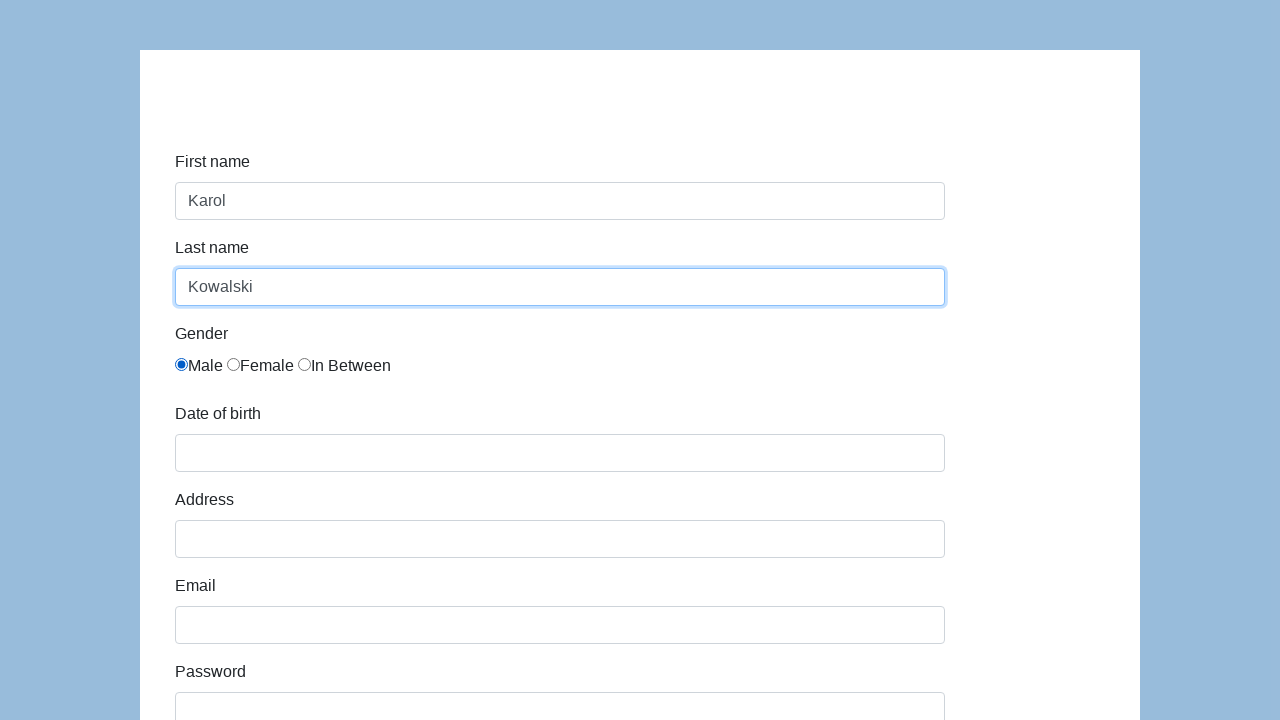

Filled date of birth field with '05/22/2010' on #dob
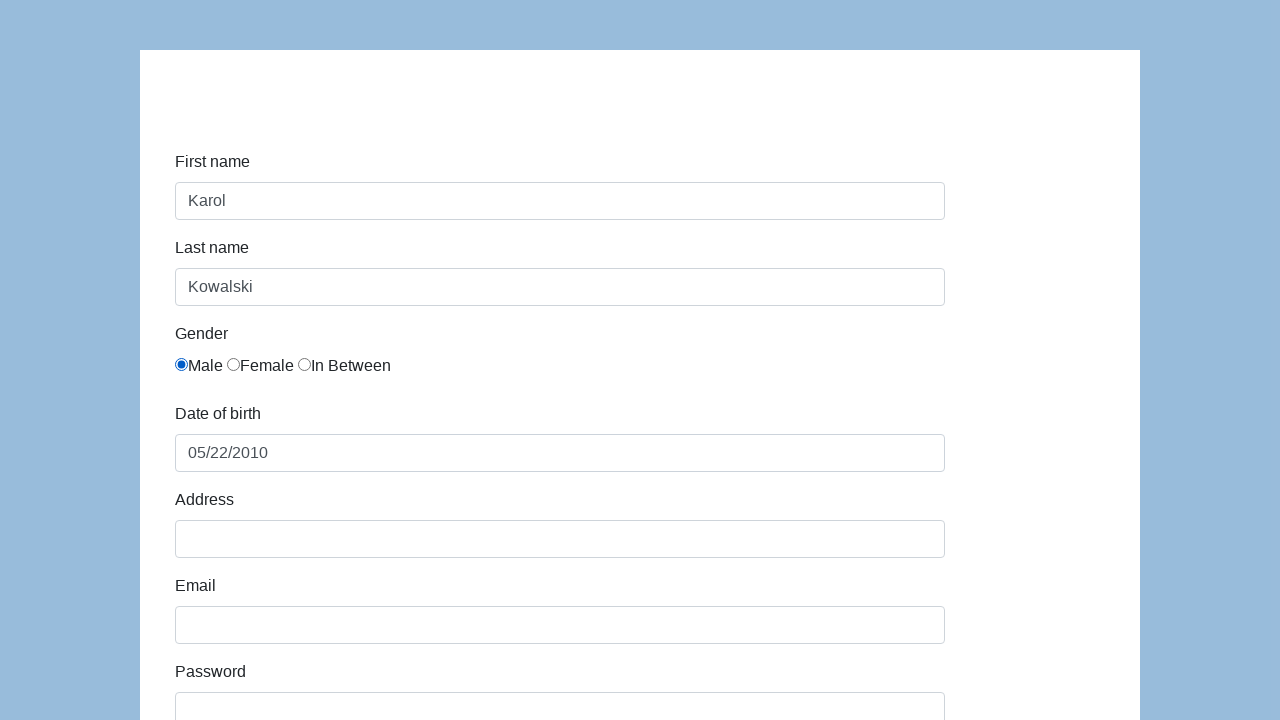

Filled address field with 'Prosta 51' on #address
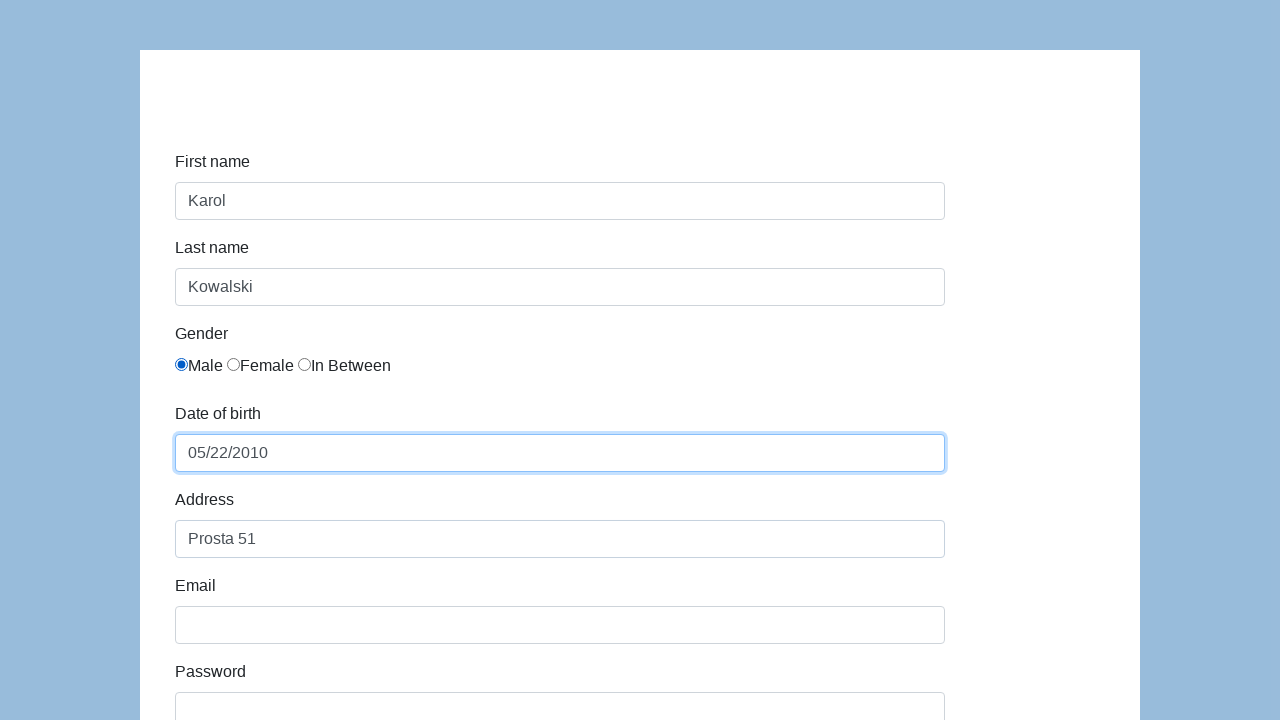

Filled email field with 'karol.kowalski@mailinator.com' on #email
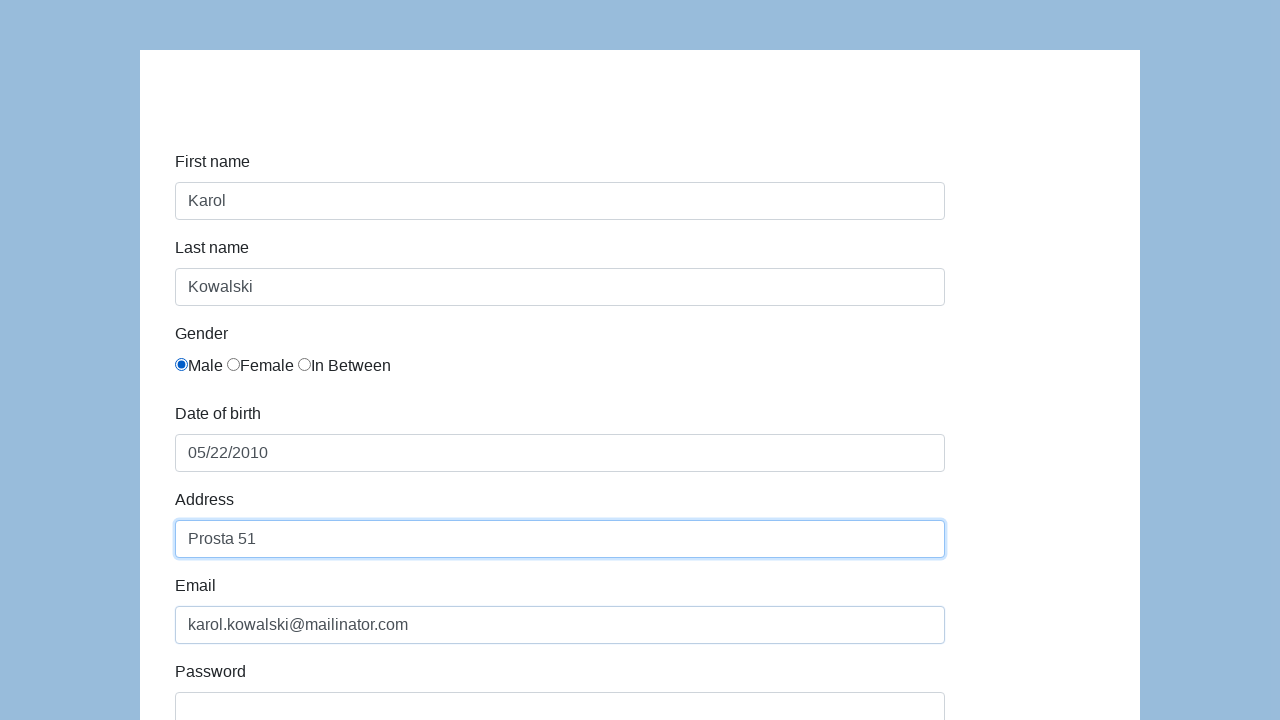

Filled password field with 'Pass123' on #password
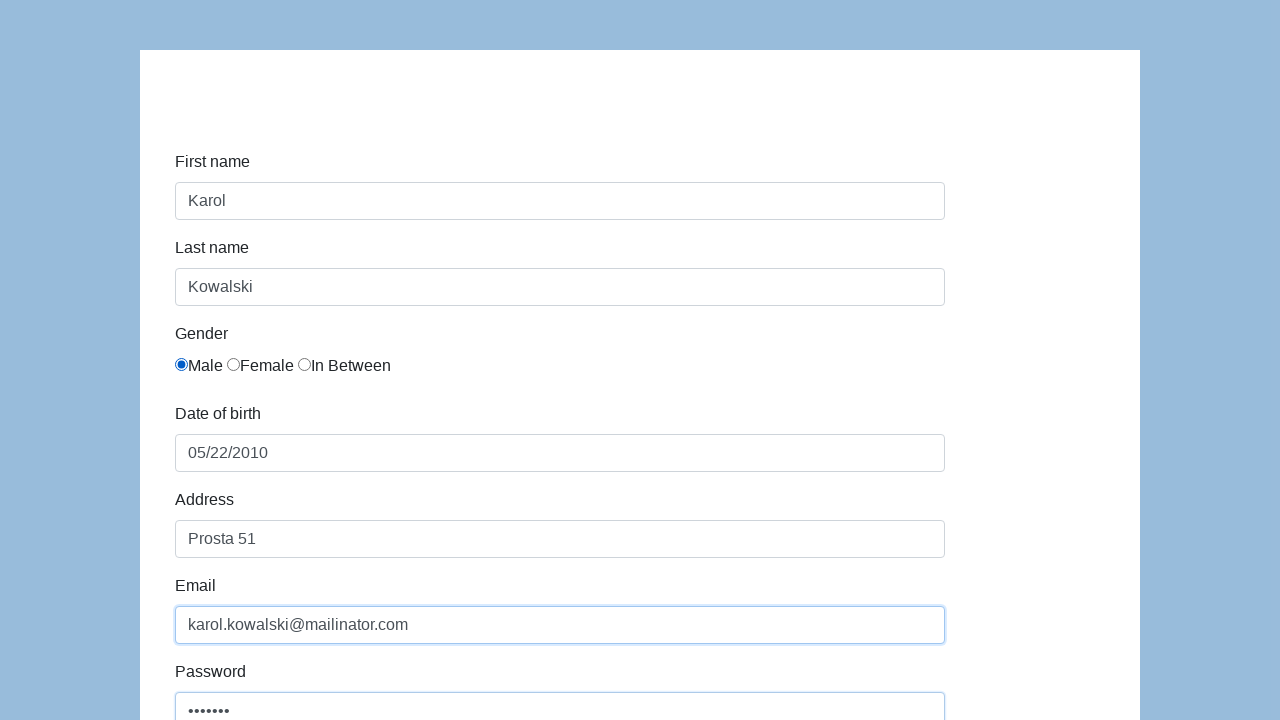

Filled company field with 'Coders Lab' on #company
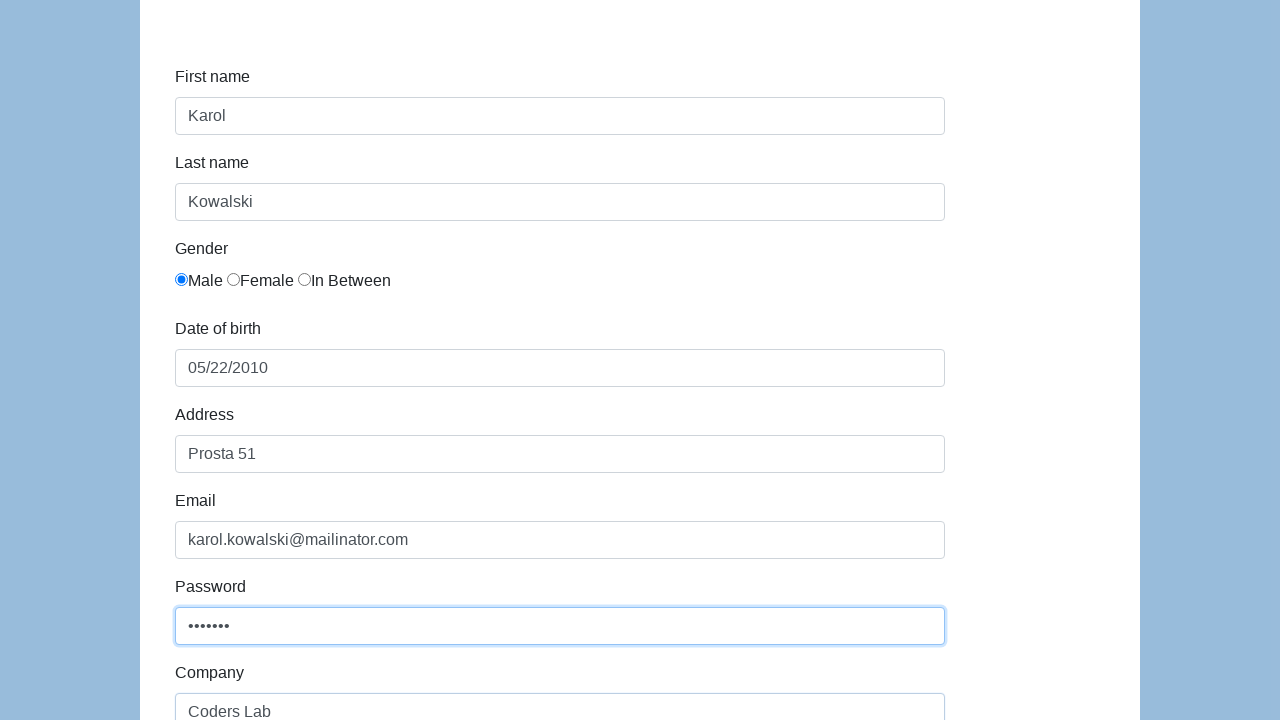

Selected 'Manager' from role dropdown on #role
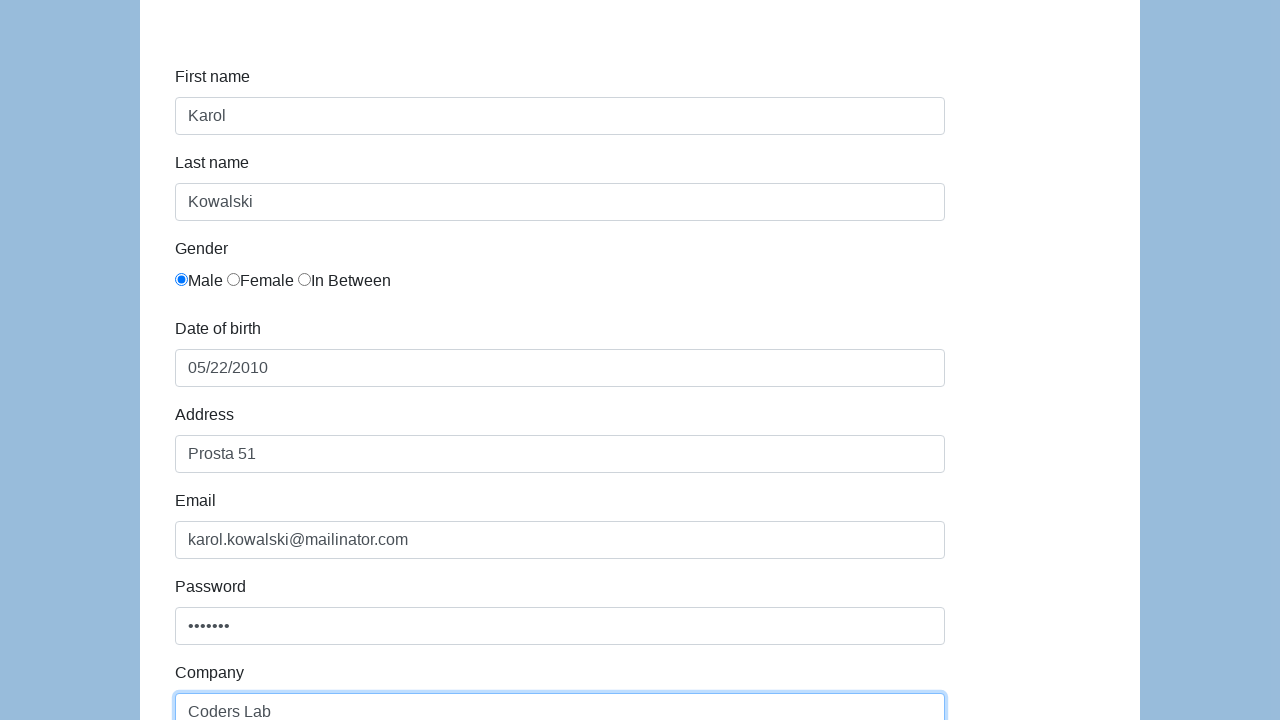

Filled comment field with 'To jest mój pierwszy automat testowy' on #comment
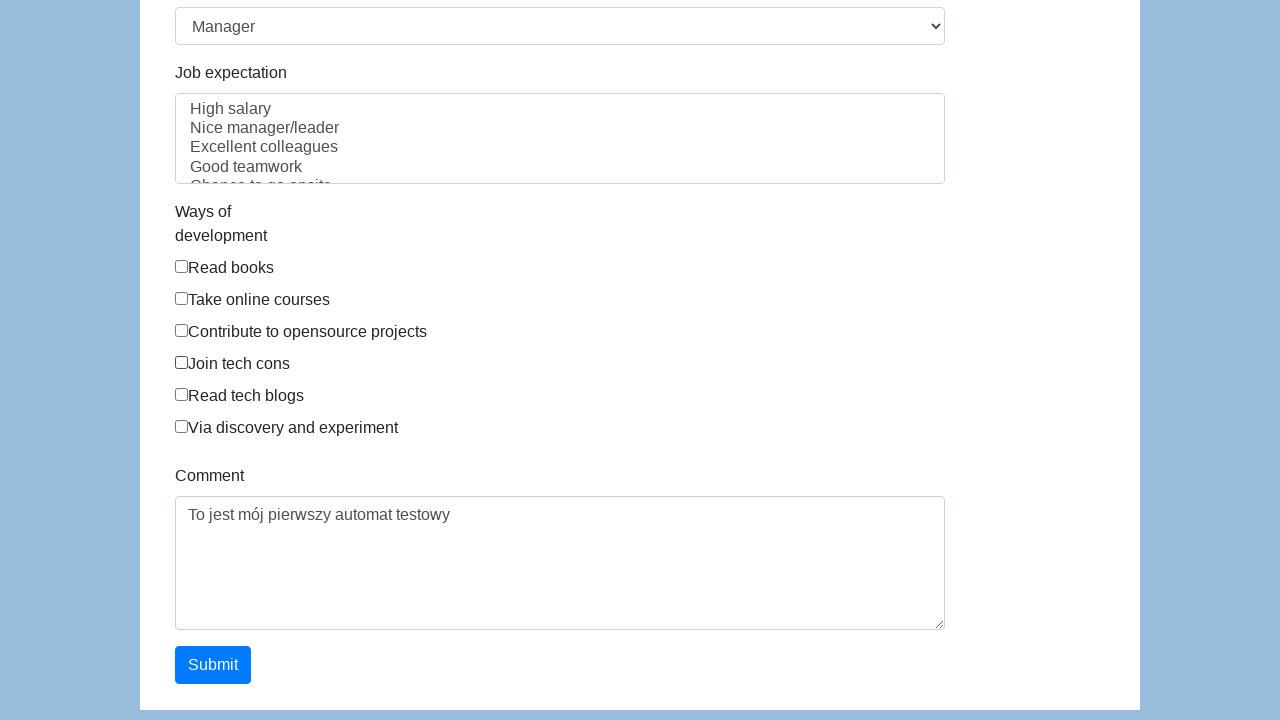

Clicked submit button to submit the form at (213, 665) on #submit
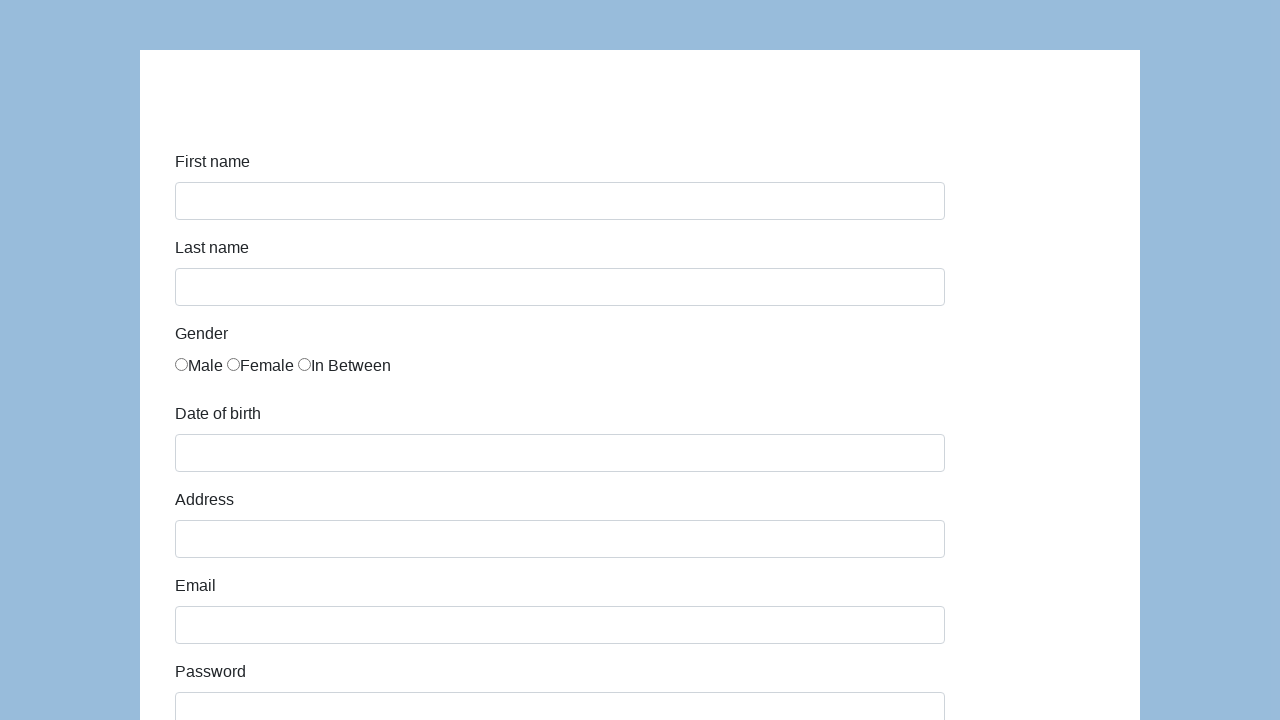

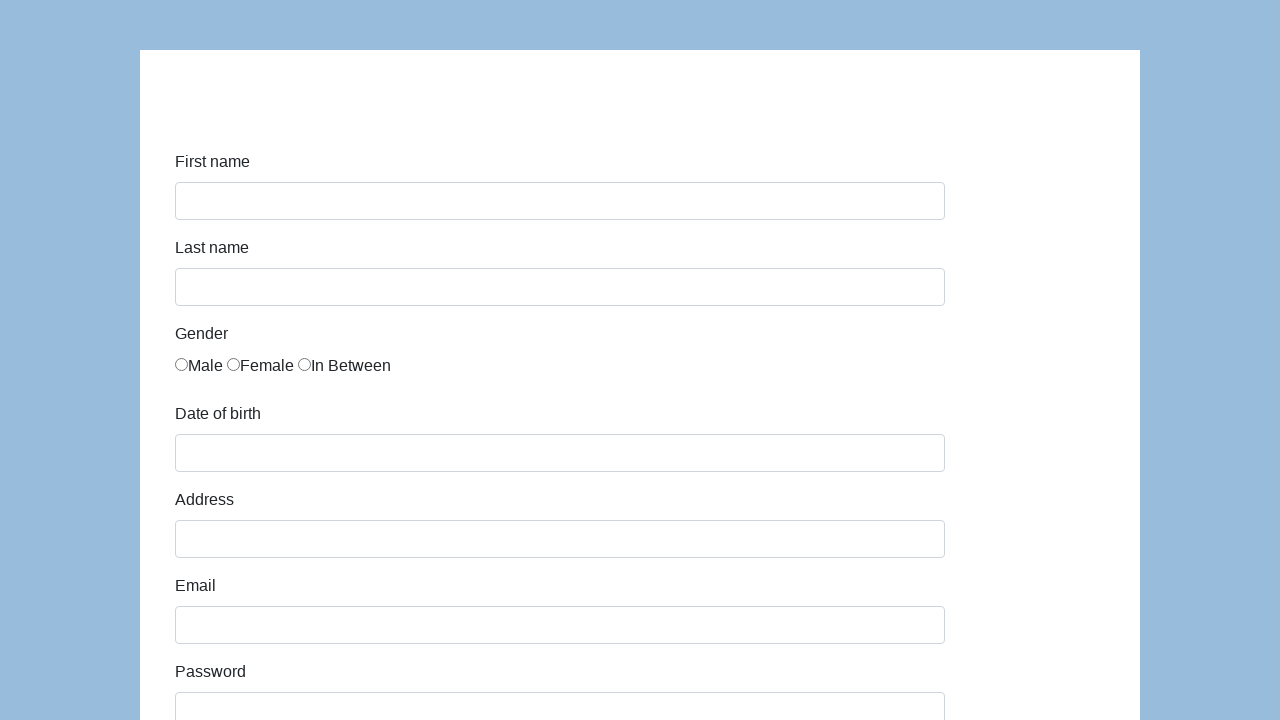